Tests dropdown handling functionality by iterating through dropdown options and selecting a specific country (France) from the country dropdown

Starting URL: https://testautomationpractice.blogspot.com/

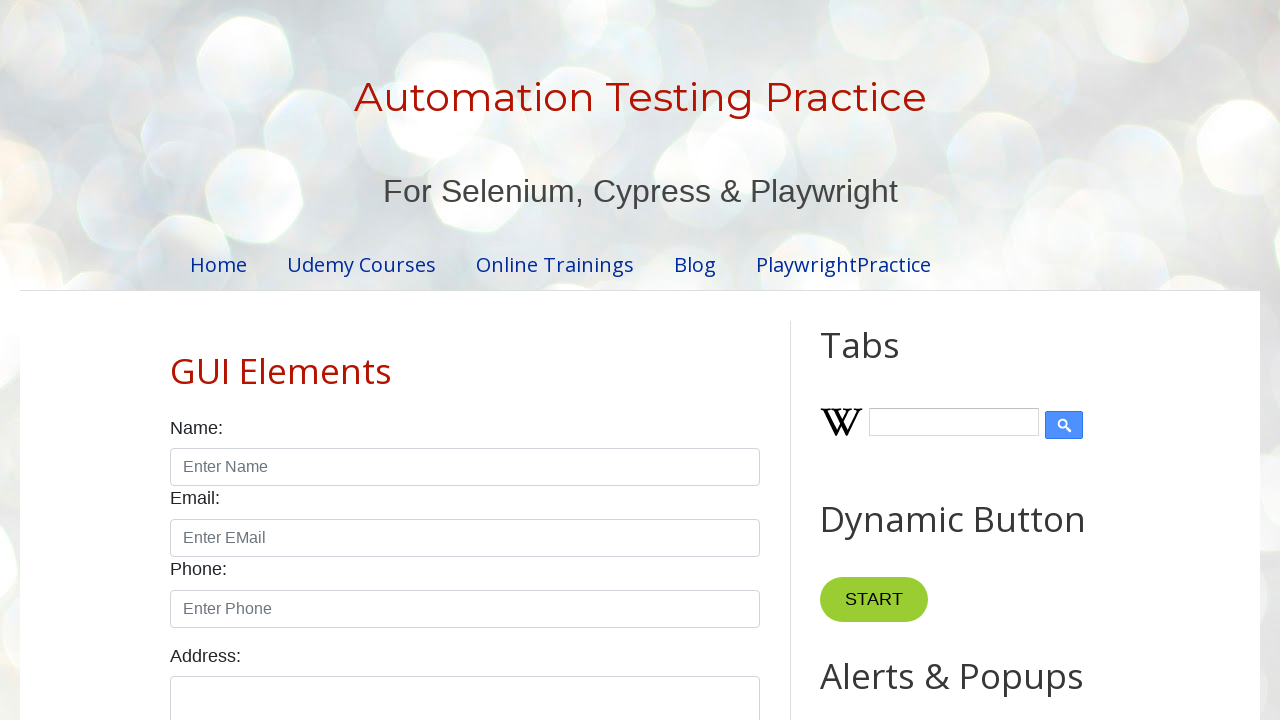

Navigated to test automation practice website
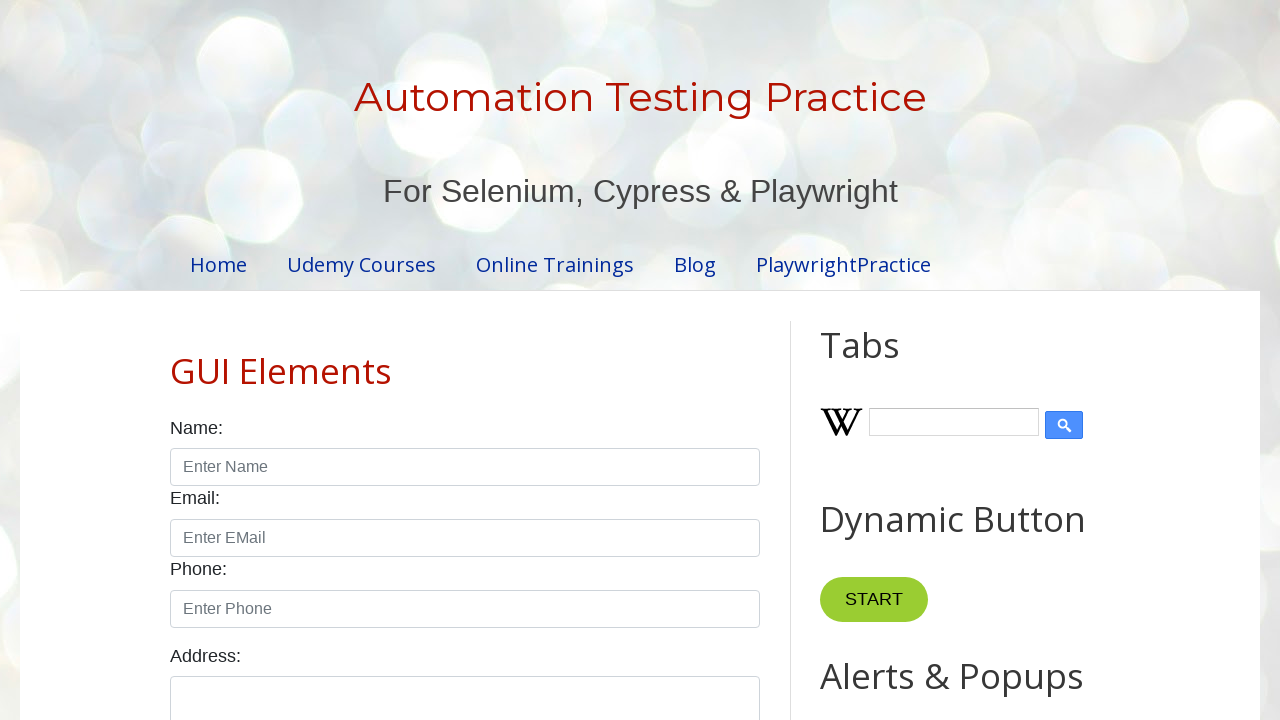

Selected 'France' from the country dropdown on #country
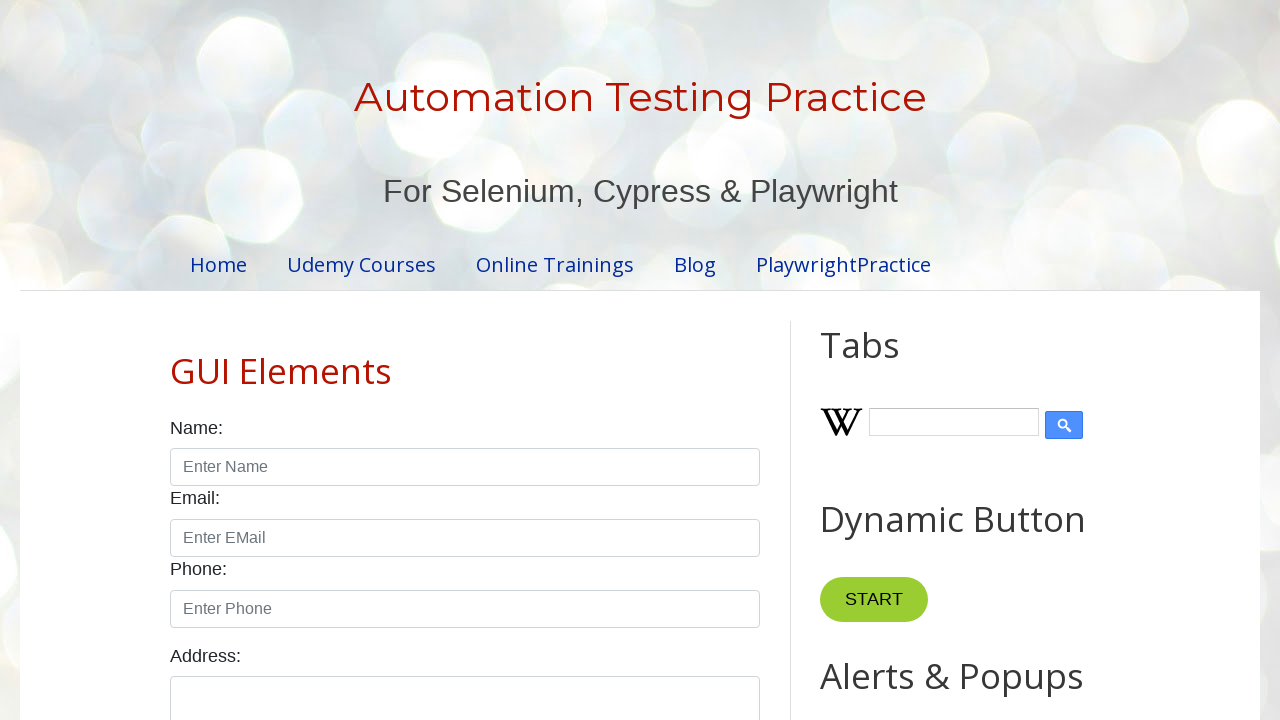

Waited for dropdown selection to be applied
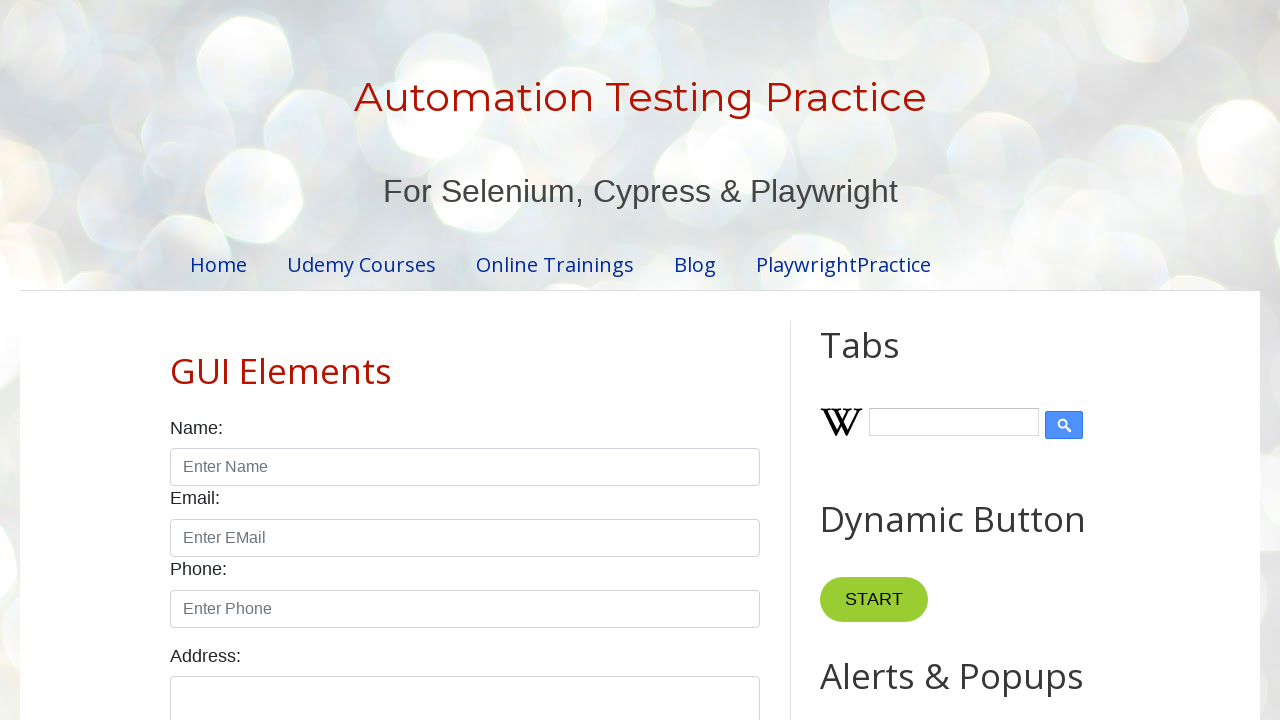

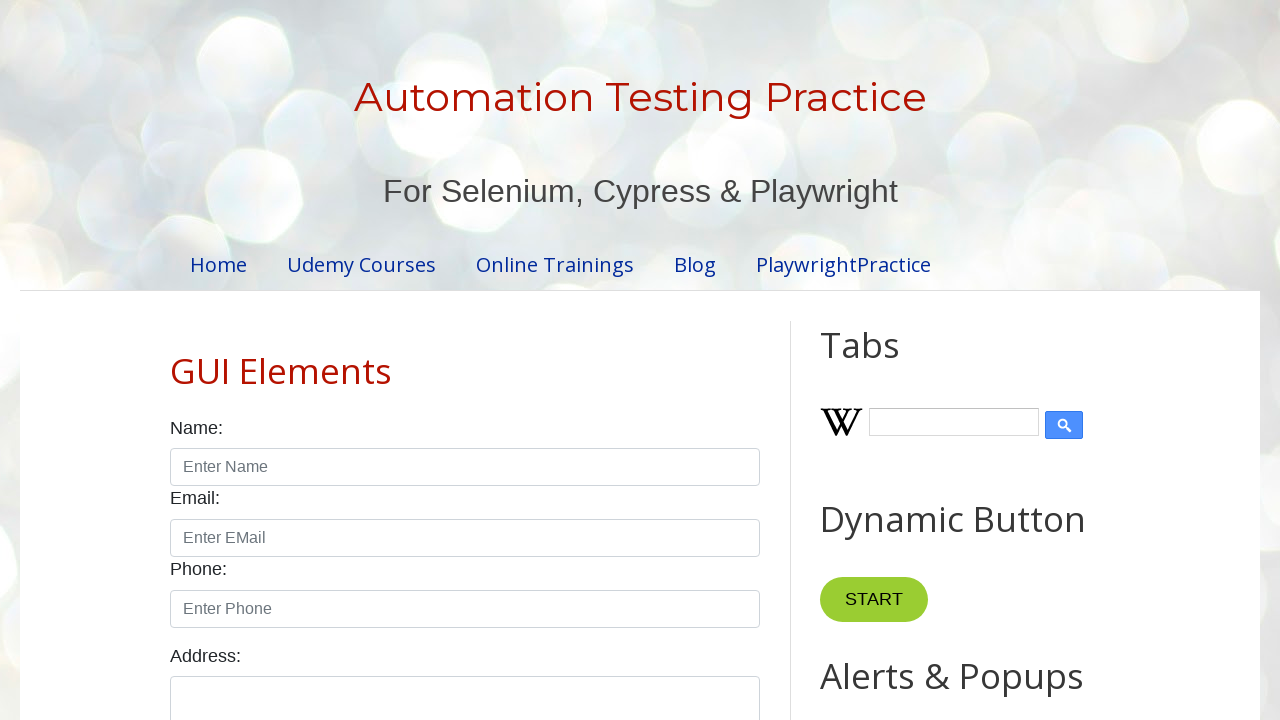